Tests calendar/date picker functionality by opening the date picker, navigating to the next month, and selecting the 24th day

Starting URL: http://seleniumpractise.blogspot.com/2016/08/how-to-handle-calendar-in-selenium.html

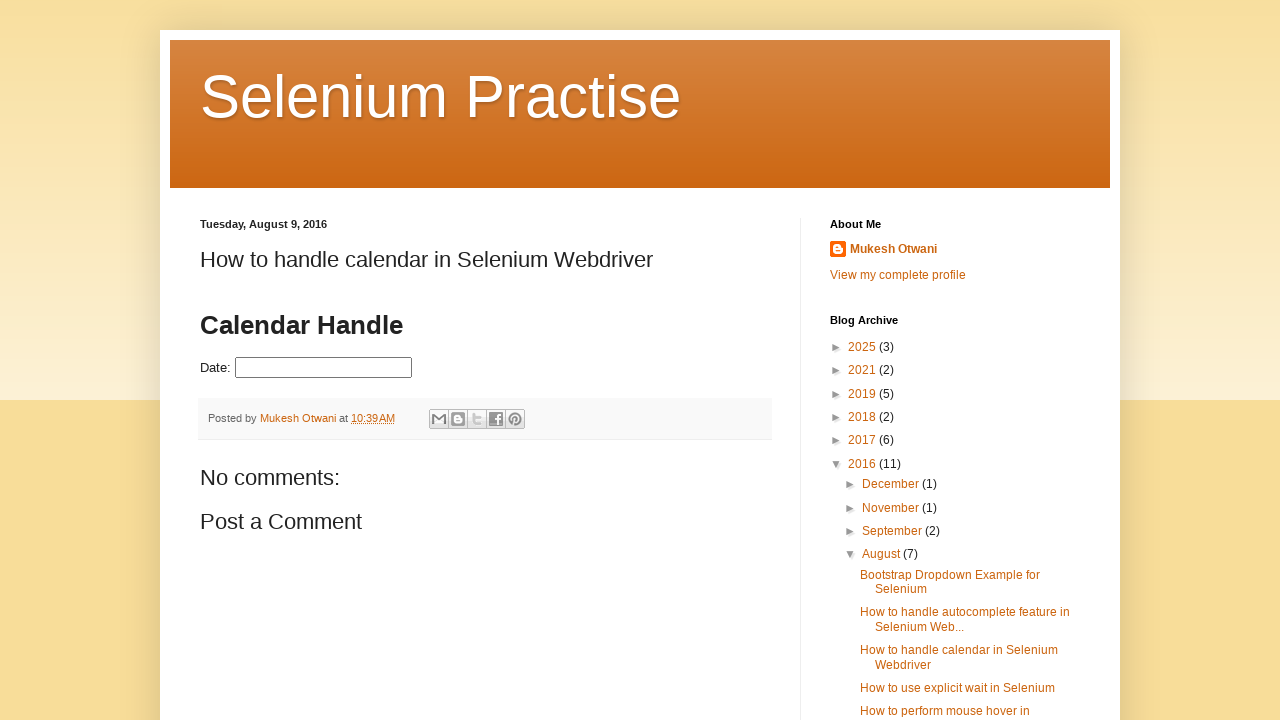

Clicked on datepicker input to open calendar at (324, 368) on #datepicker
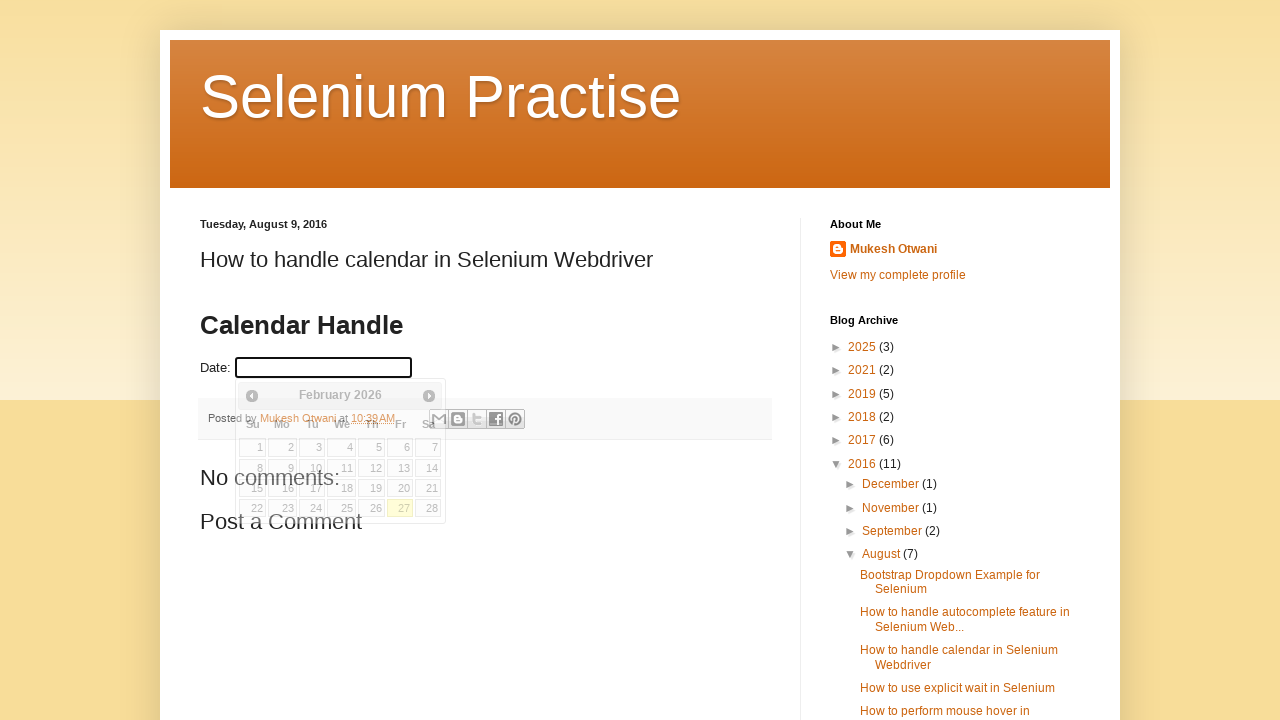

Clicked next month arrow to navigate to next month at (429, 396) on span.ui-icon.ui-icon-circle-triangle-e
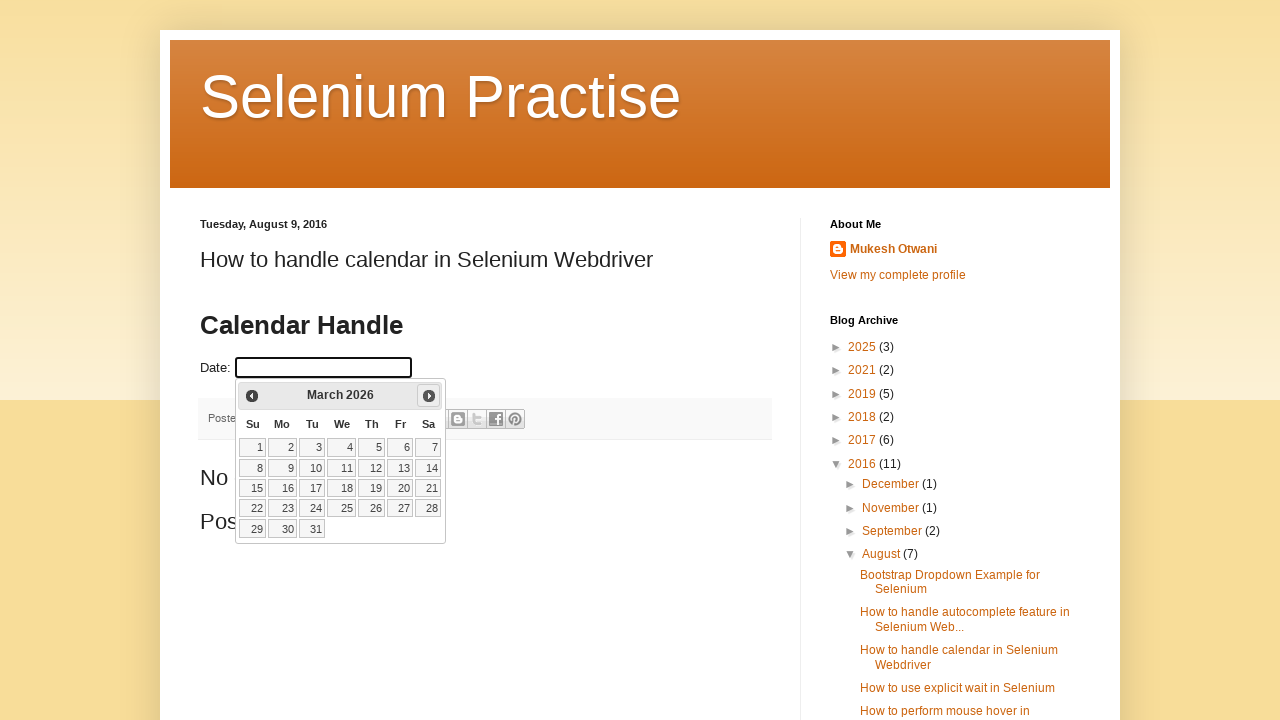

Located all day elements in calendar
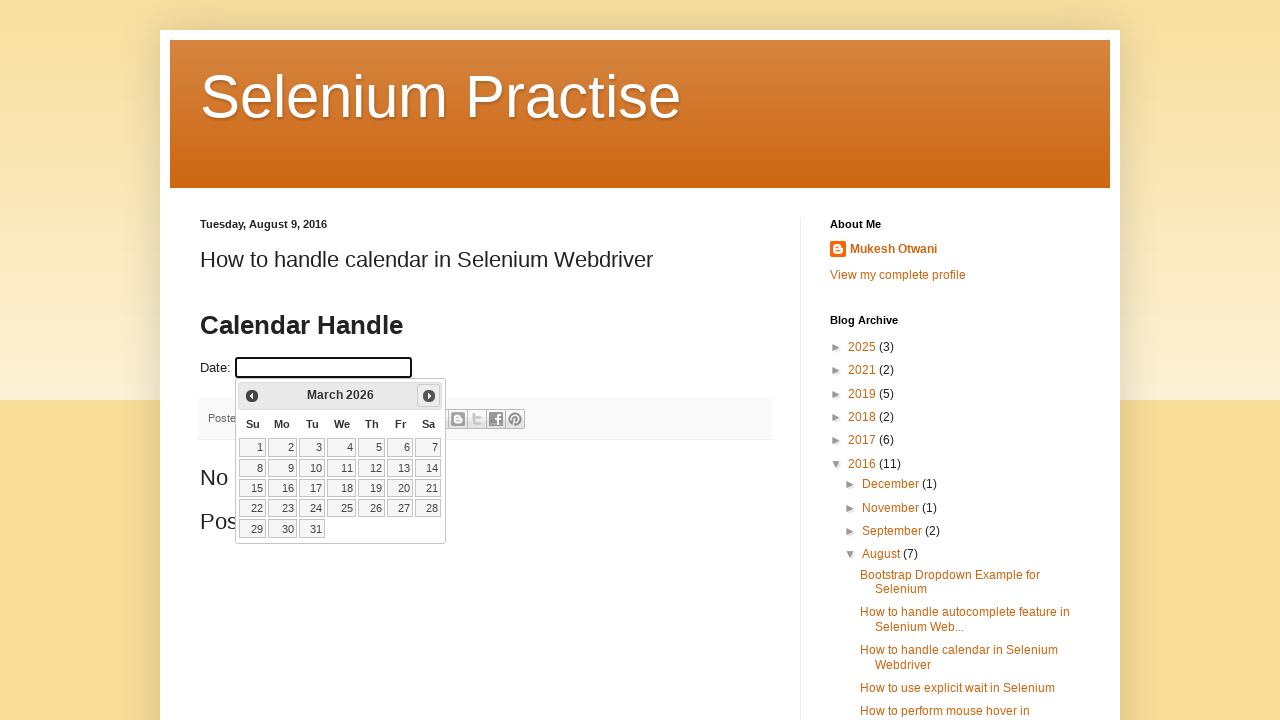

Selected day 24 from calendar at (312, 508) on a.ui-state-default >> nth=23
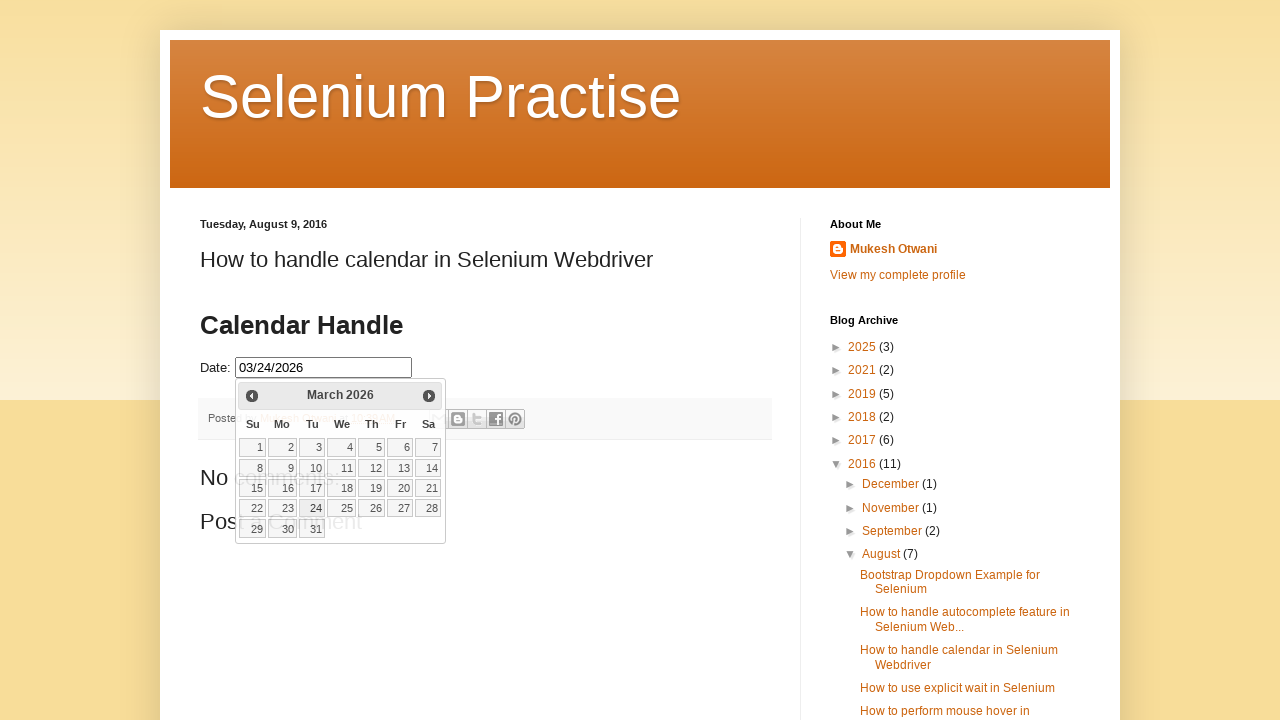

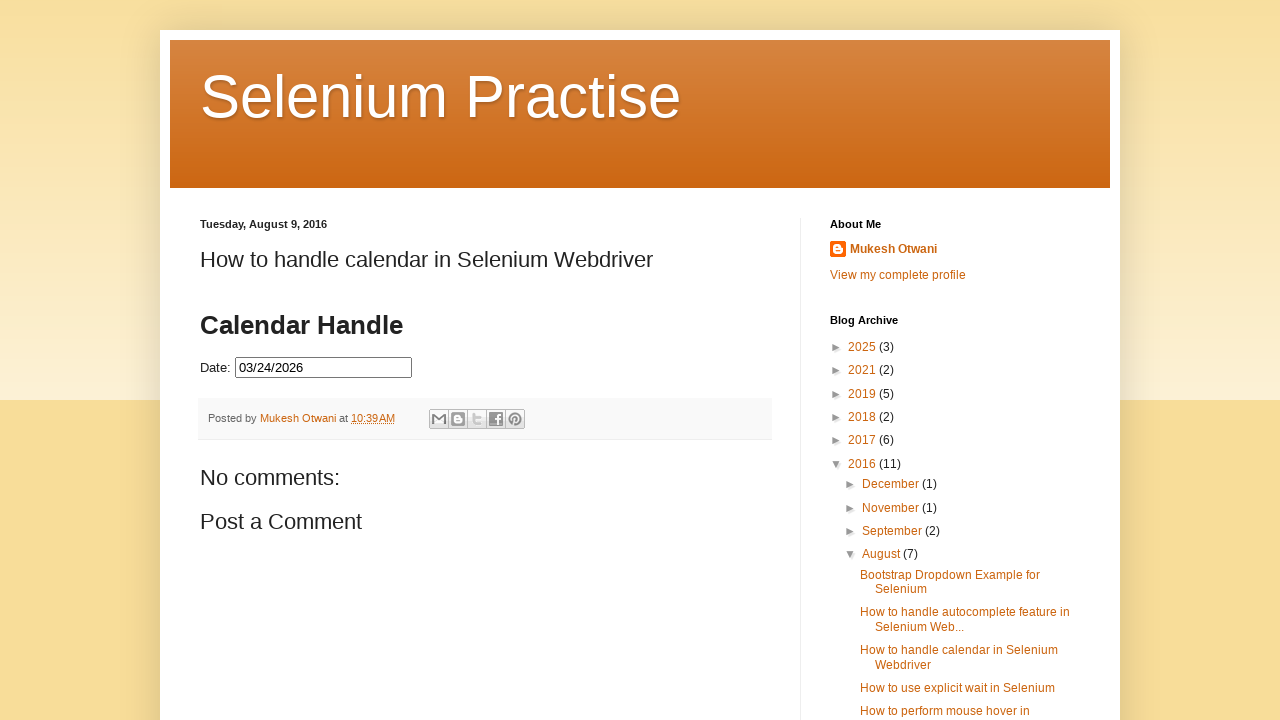